Tests XPath selectors by locating first name and last name input fields on a practice form page

Starting URL: https://demoqa.com/automation-practice-form

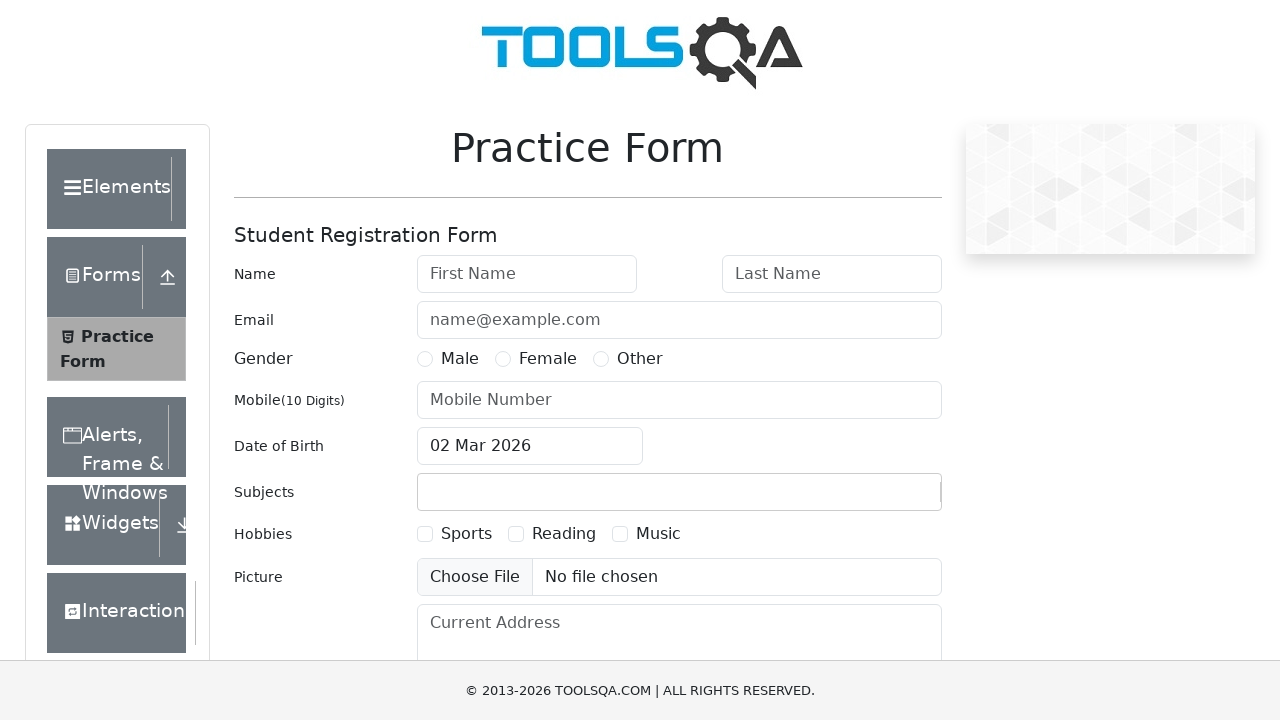

Located and waited for first name input field to be visible using XPath placeholder selector
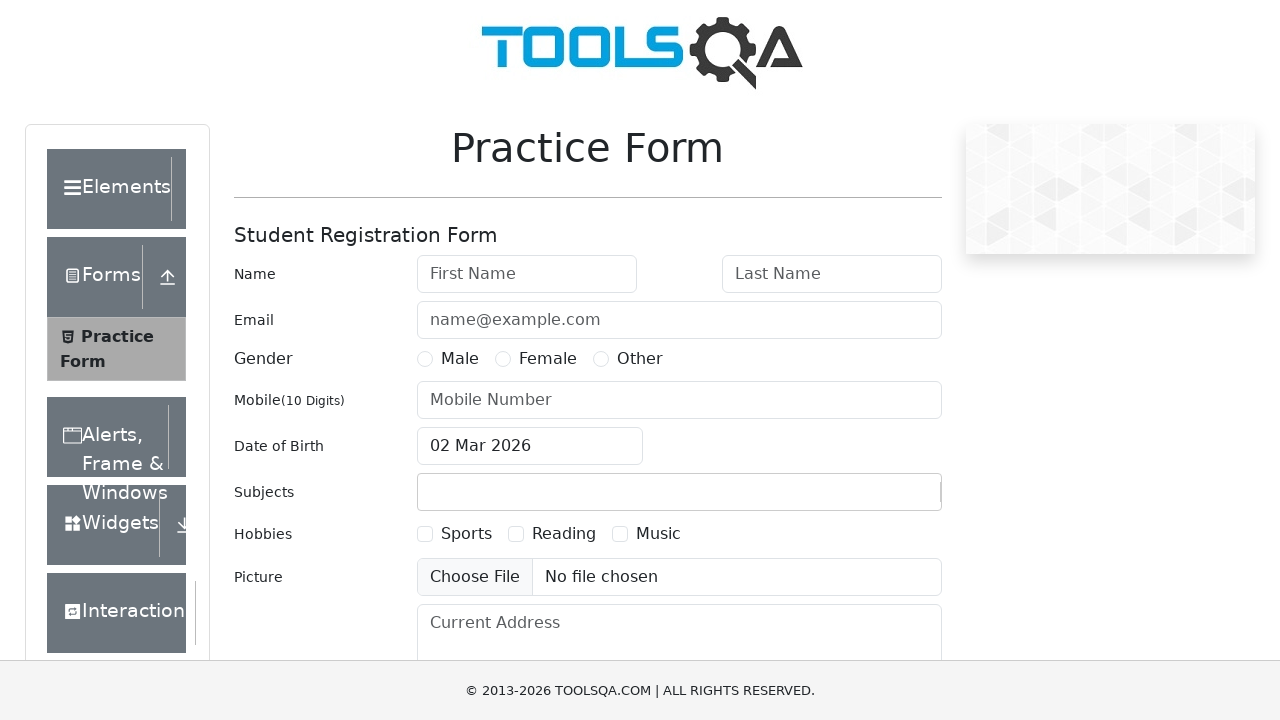

Located and waited for last name input field to be visible using XPath id selector
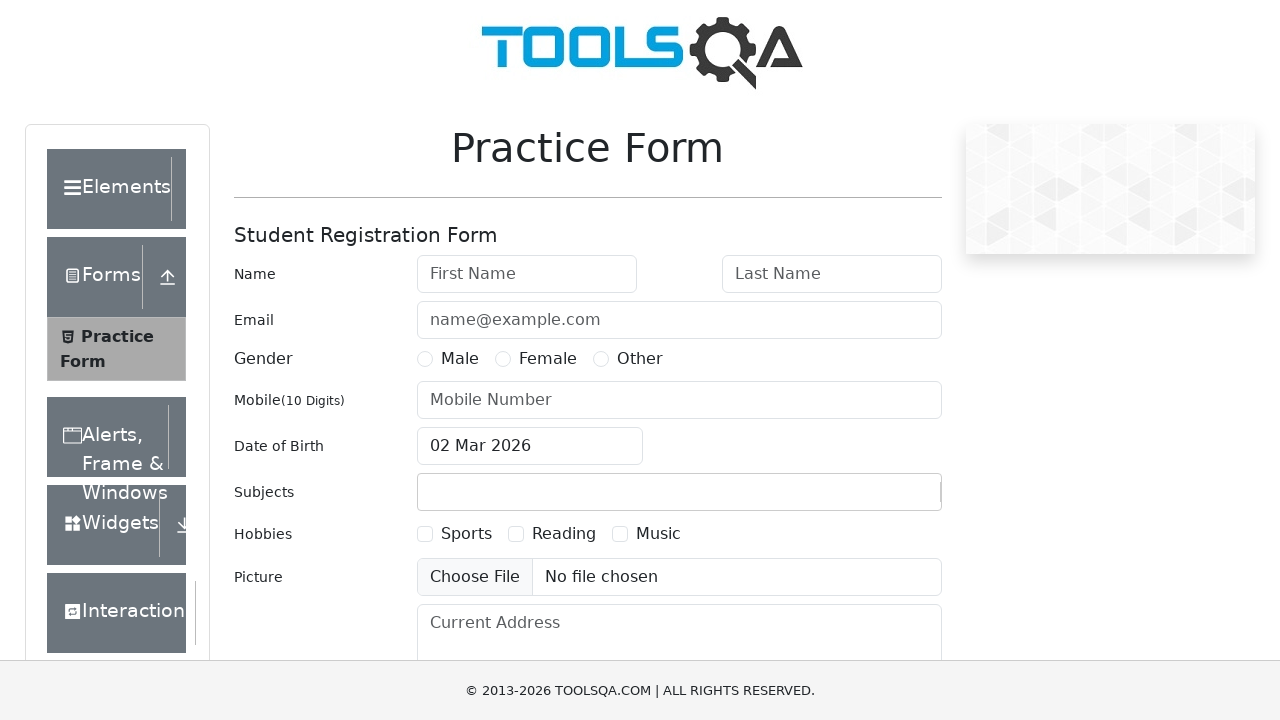

Filled first name field with 'John' on //input[@placeholder='First Name']
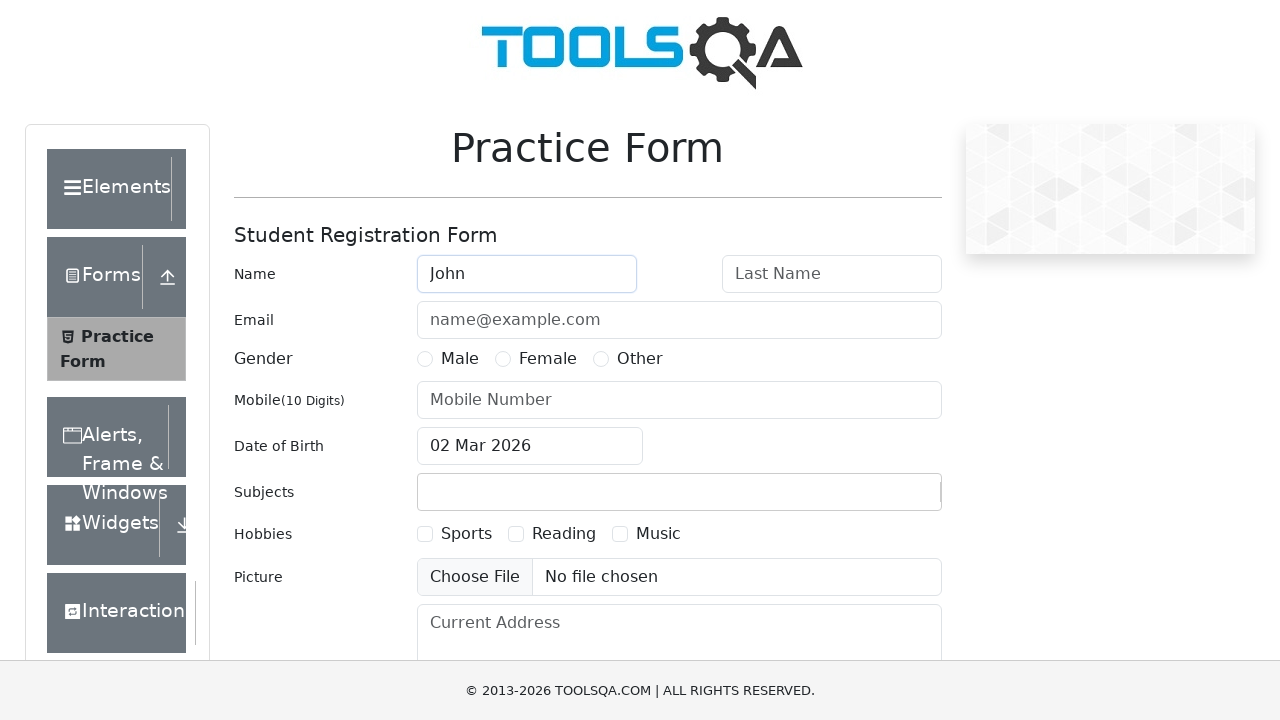

Filled last name field with 'Doe' on //input[@id='lastName']
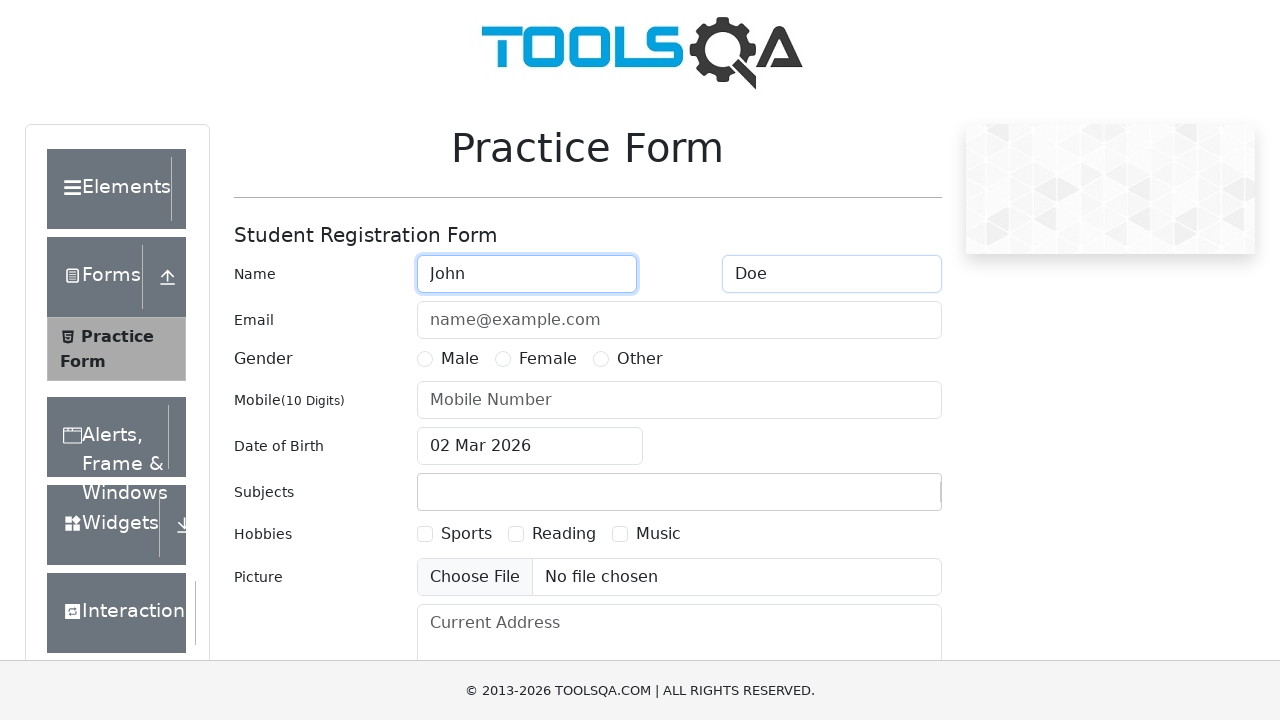

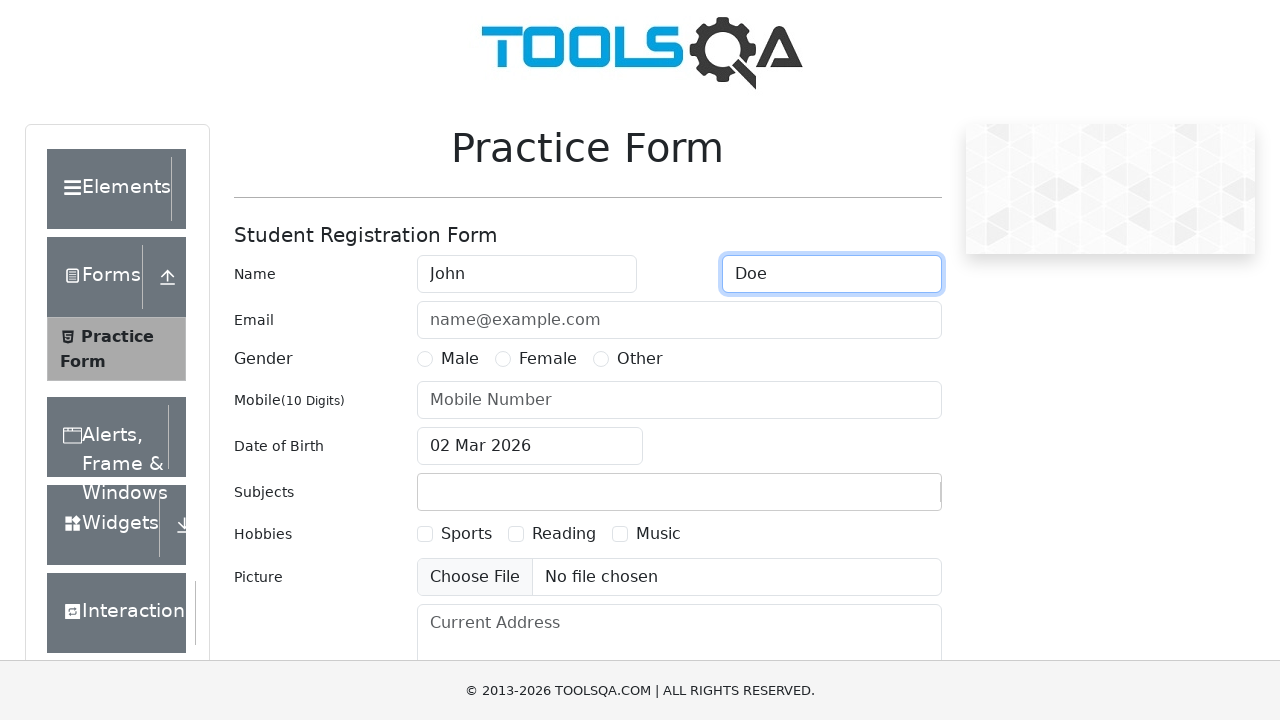